Tests clicking a checkbox that triggers a notification toast message and verifies the toast displays "Checked" text.

Starting URL: https://leafground.com/checkbox.xhtml

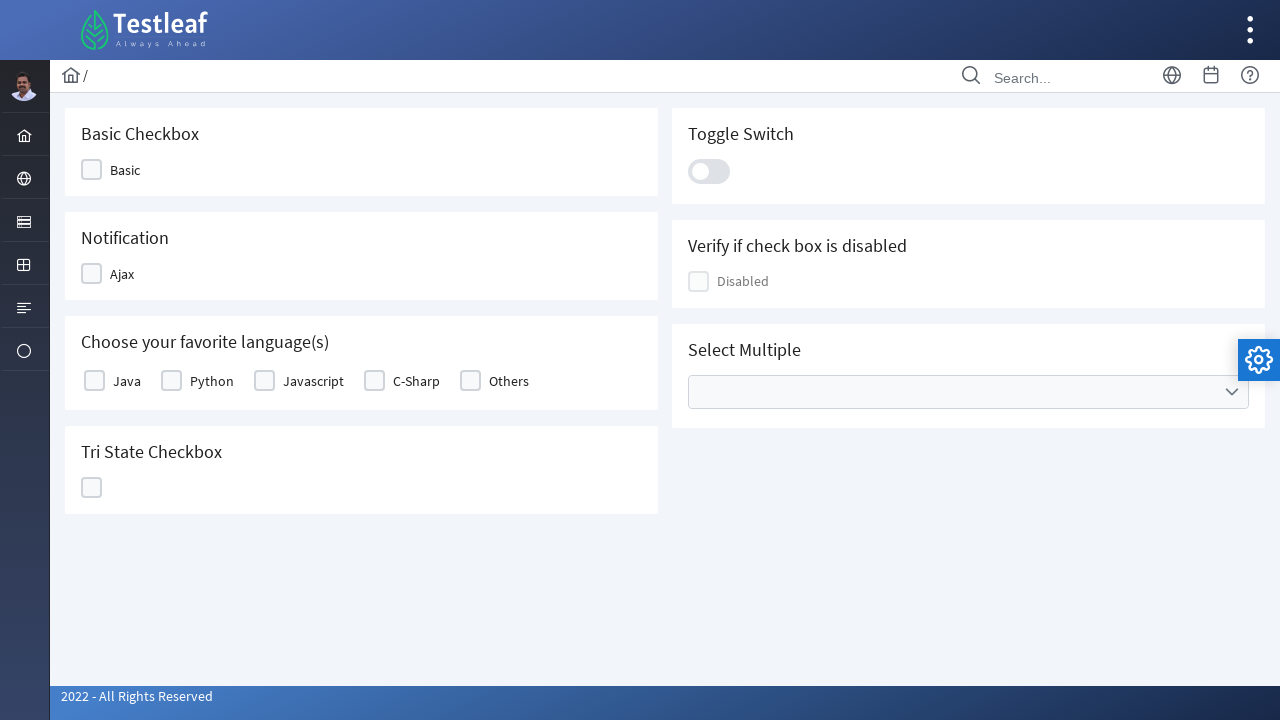

Navigated to checkbox test page
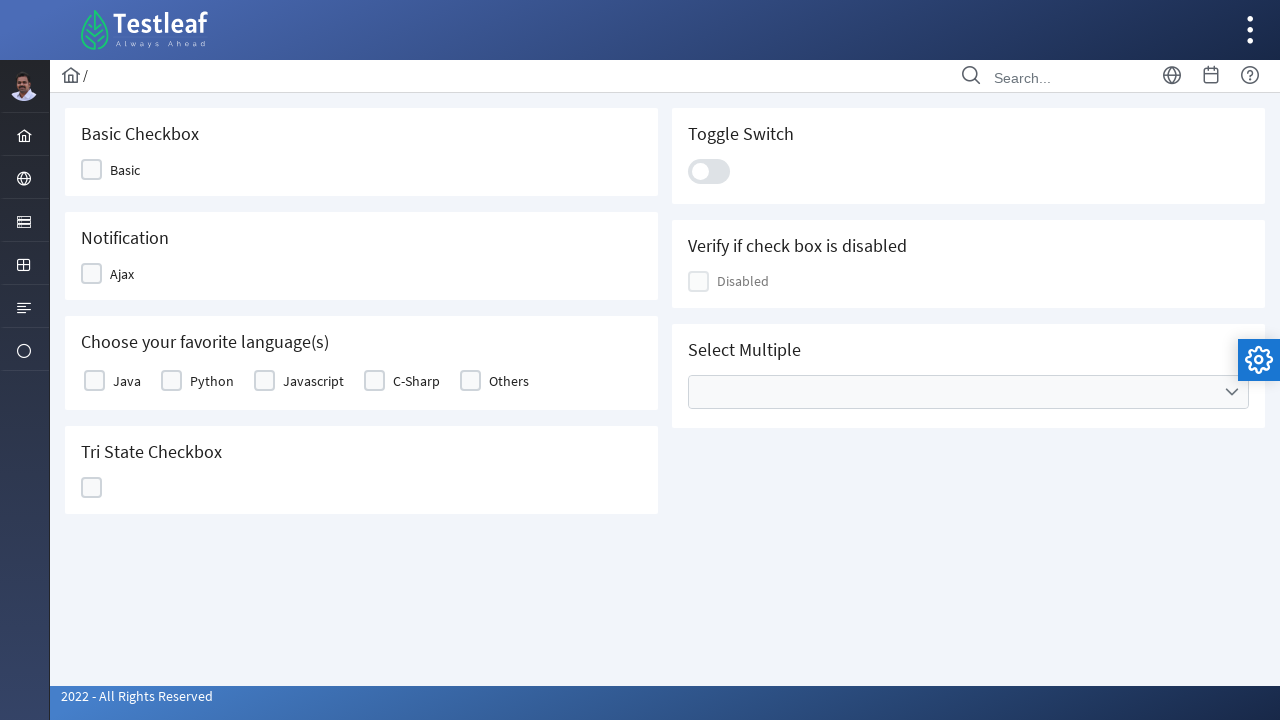

Clicked checkbox that triggers notification at (92, 274) on #j_idt87\:j_idt91 div.ui-chkbox-box
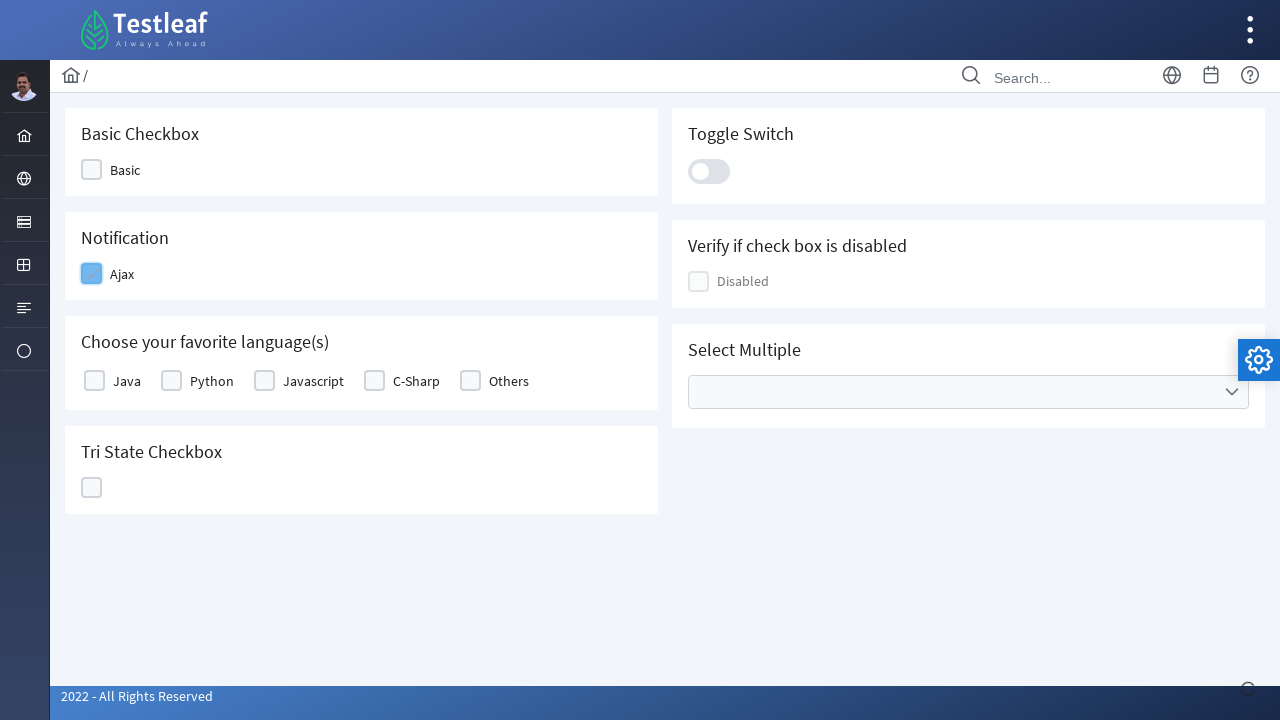

Toast notification container became visible
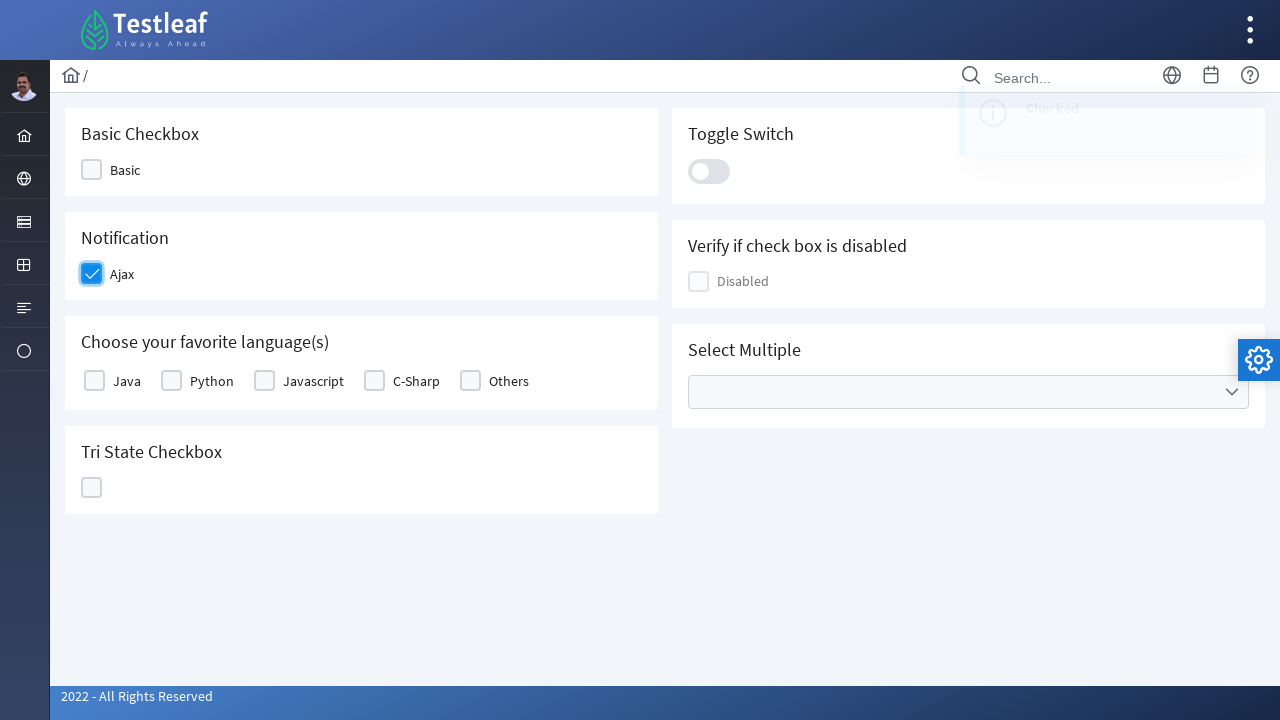

Toast title element became visible
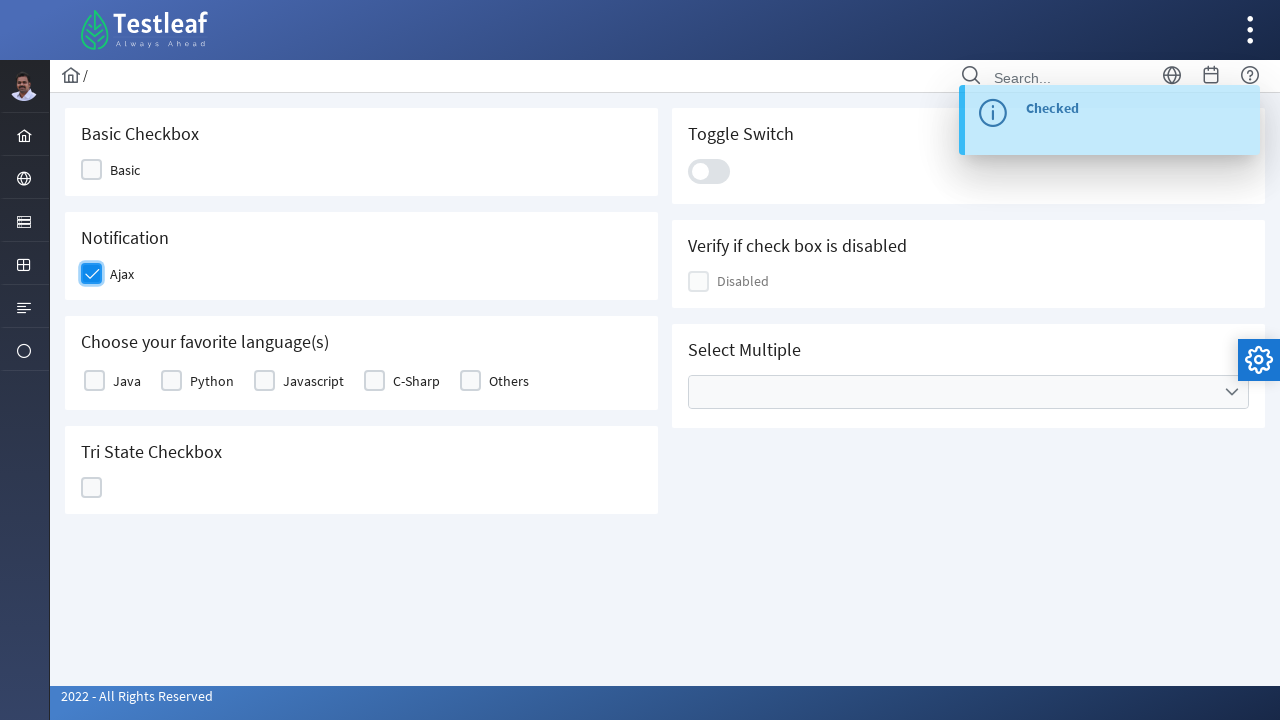

Verified toast displays 'Checked' text: Checked
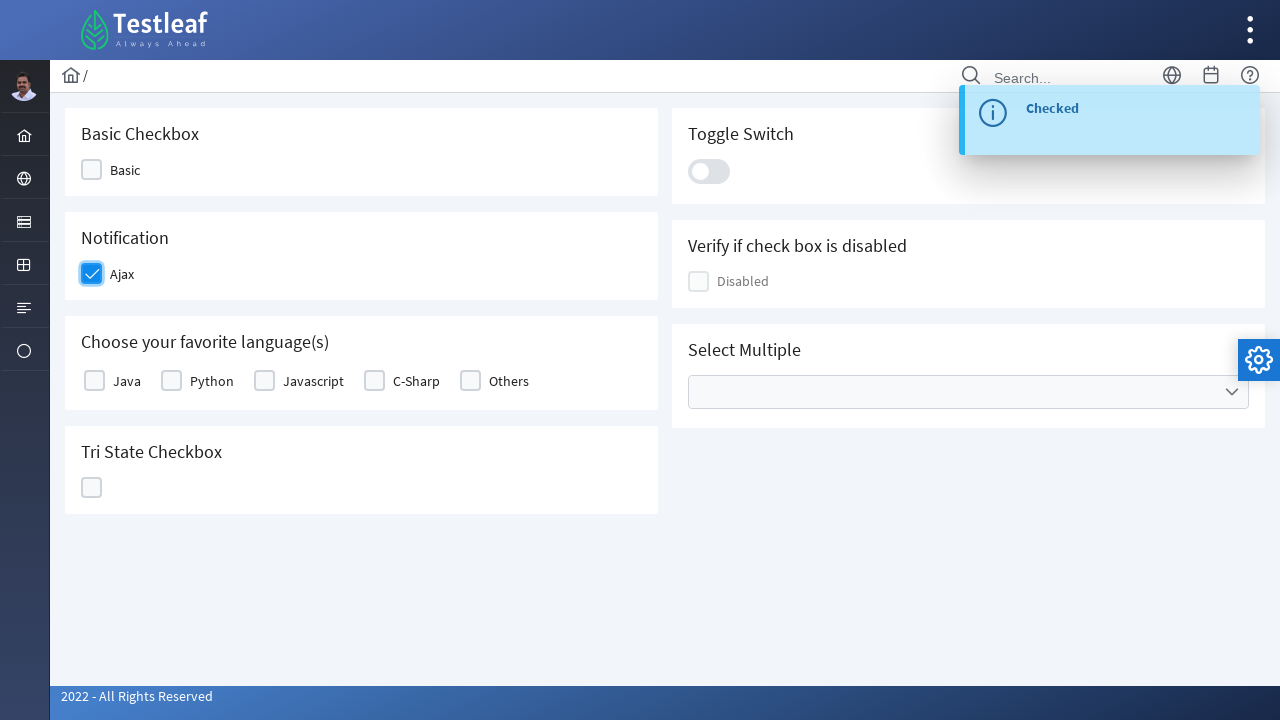

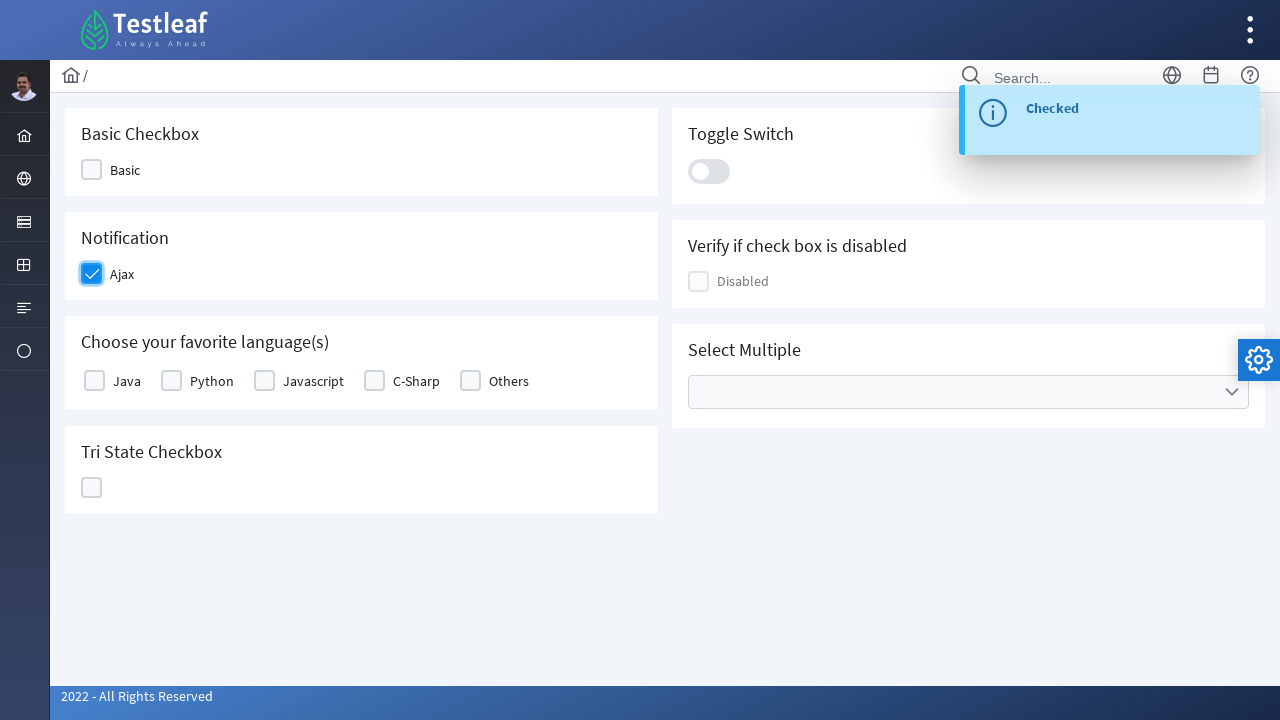